Tests handling of nested frames by navigating to a parent frame, then switching to its child frame, and clicking on an element within the child frame

Starting URL: https://ui.vision/demo/webtest/frames/

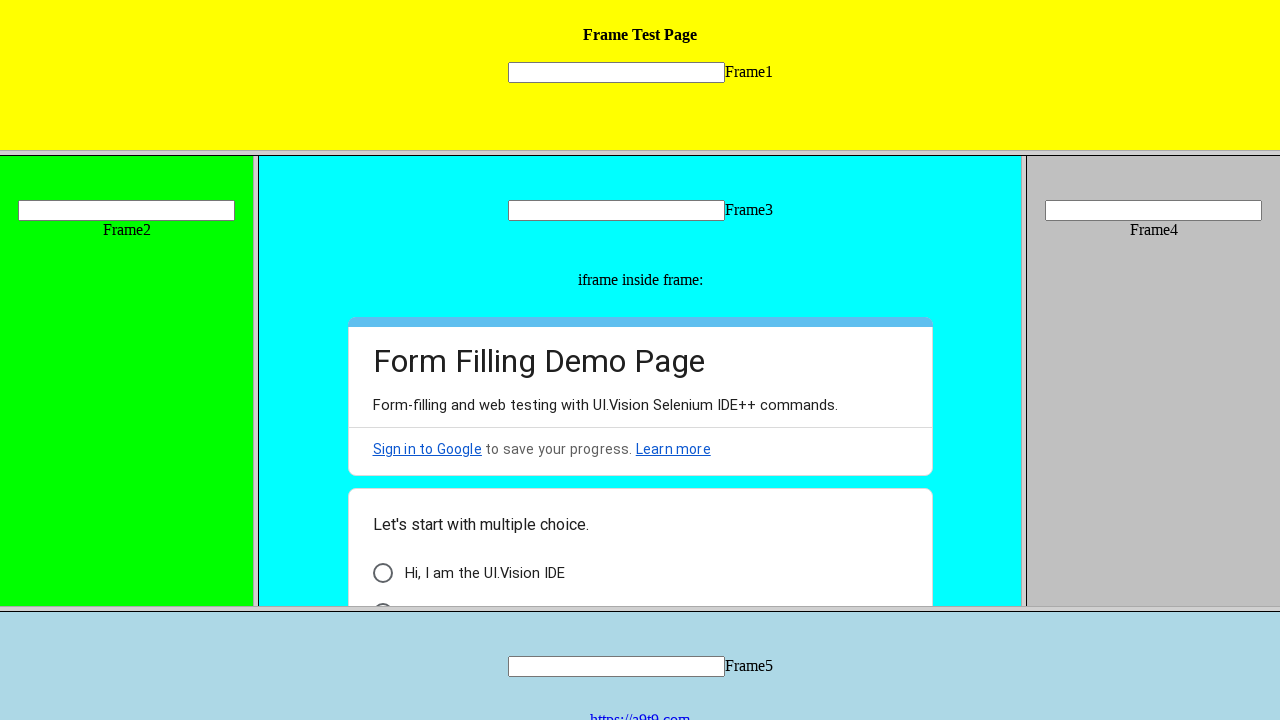

Located parent frame by URL https://ui.vision/demo/webtest/frames/frame_3.html
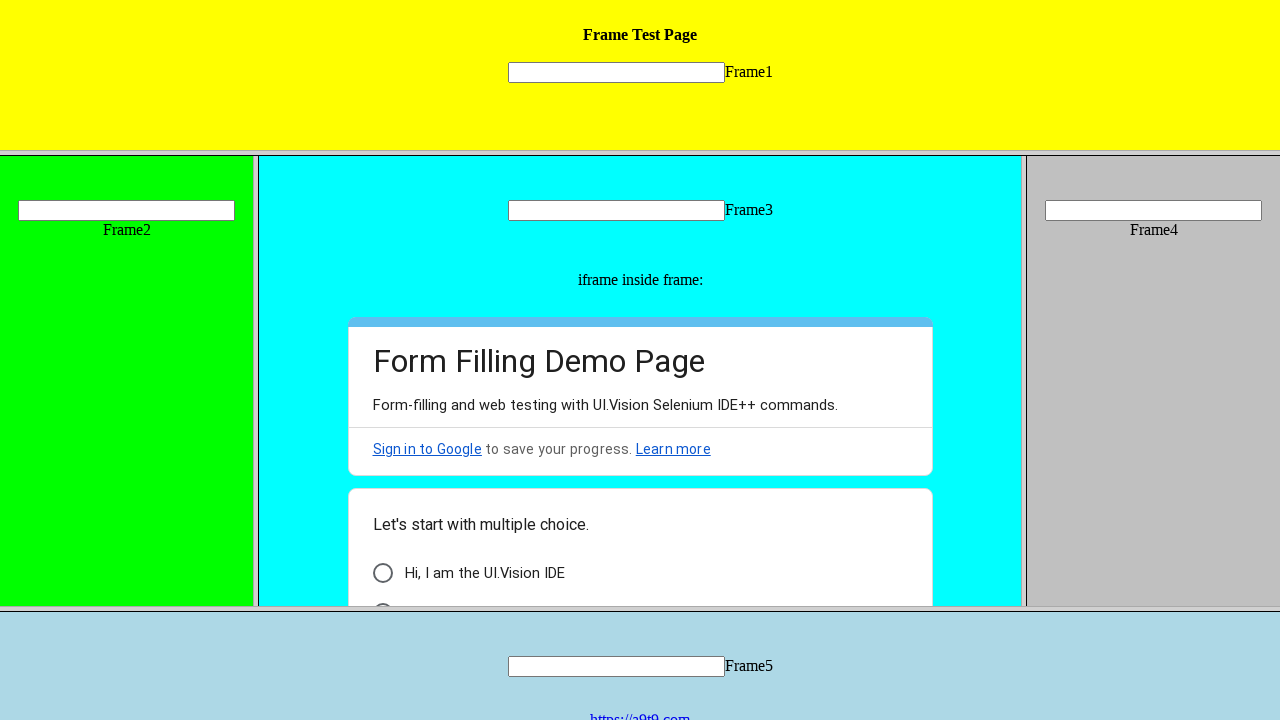

Retrieved child frames from parent frame
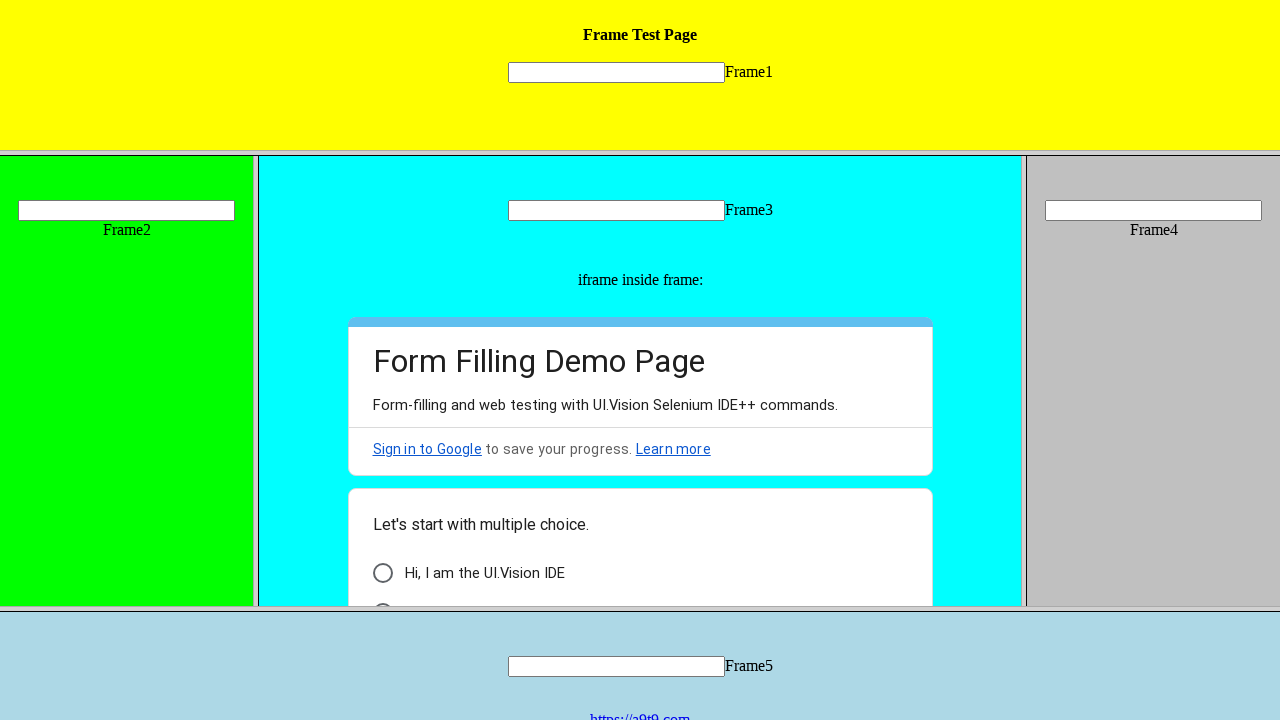

Clicked element within first child frame matching 'I am a human' text at (382, 596) on xpath=//span[text()='I am a human']/parent::div/parent::div/parent::div/child::d
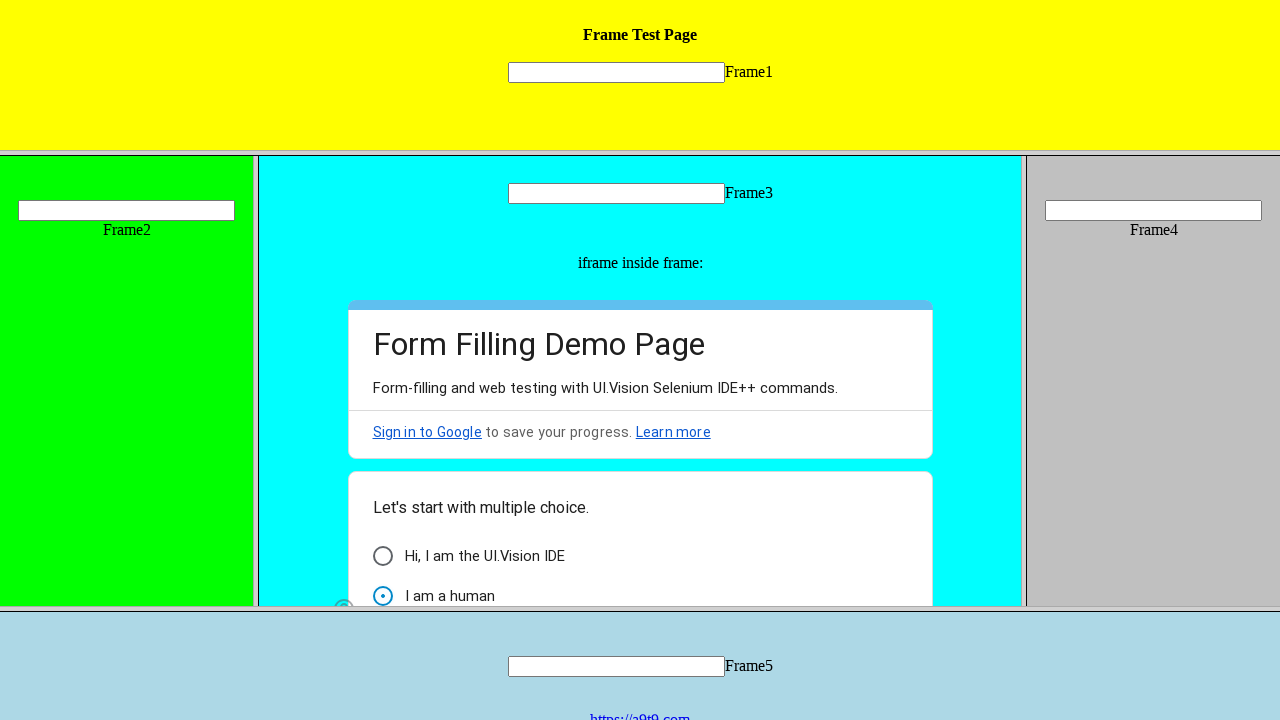

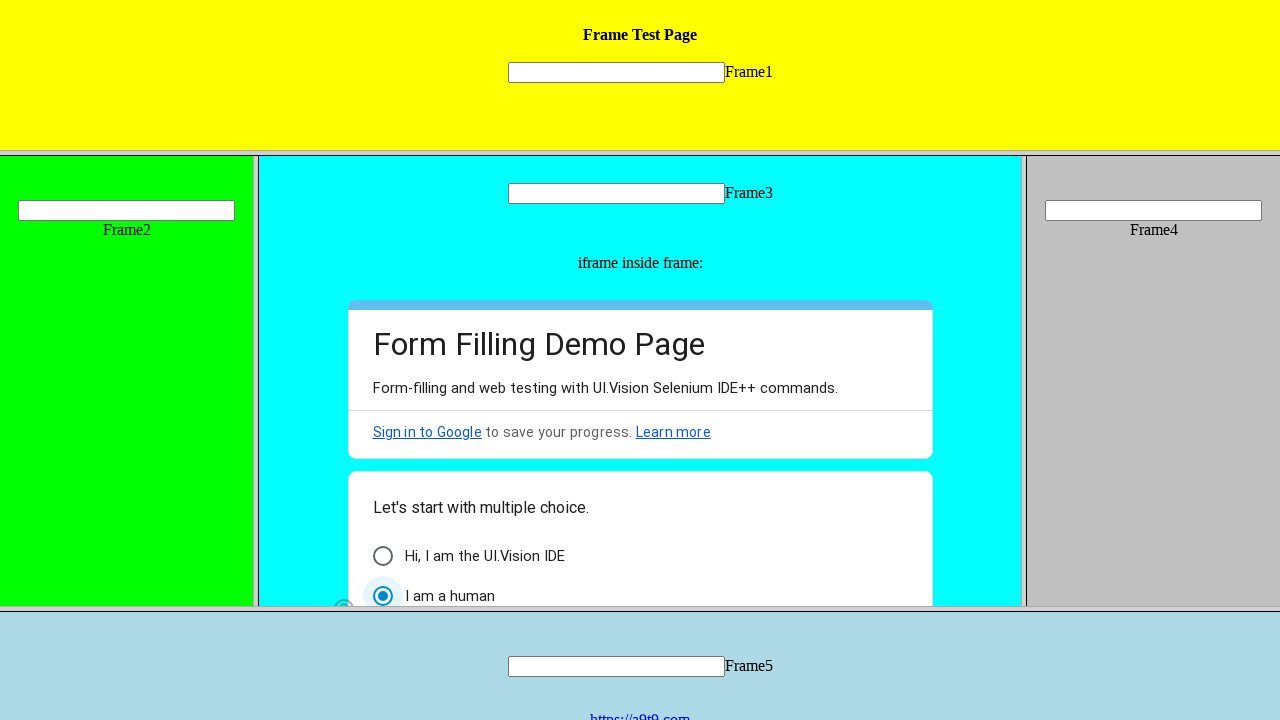